Tests radio button functionality by clicking Yes and Impressive radio buttons and verifying the output text

Starting URL: https://demoqa.com/radio-button

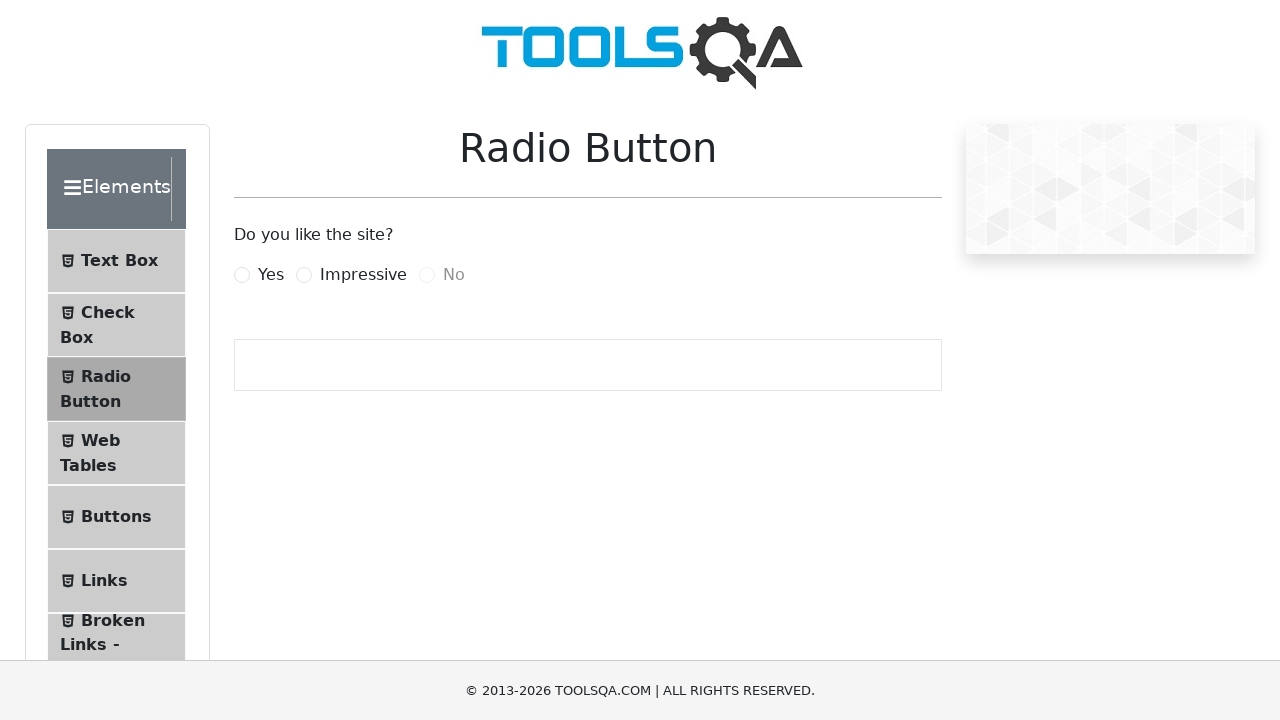

Verified Radio Button header is displayed
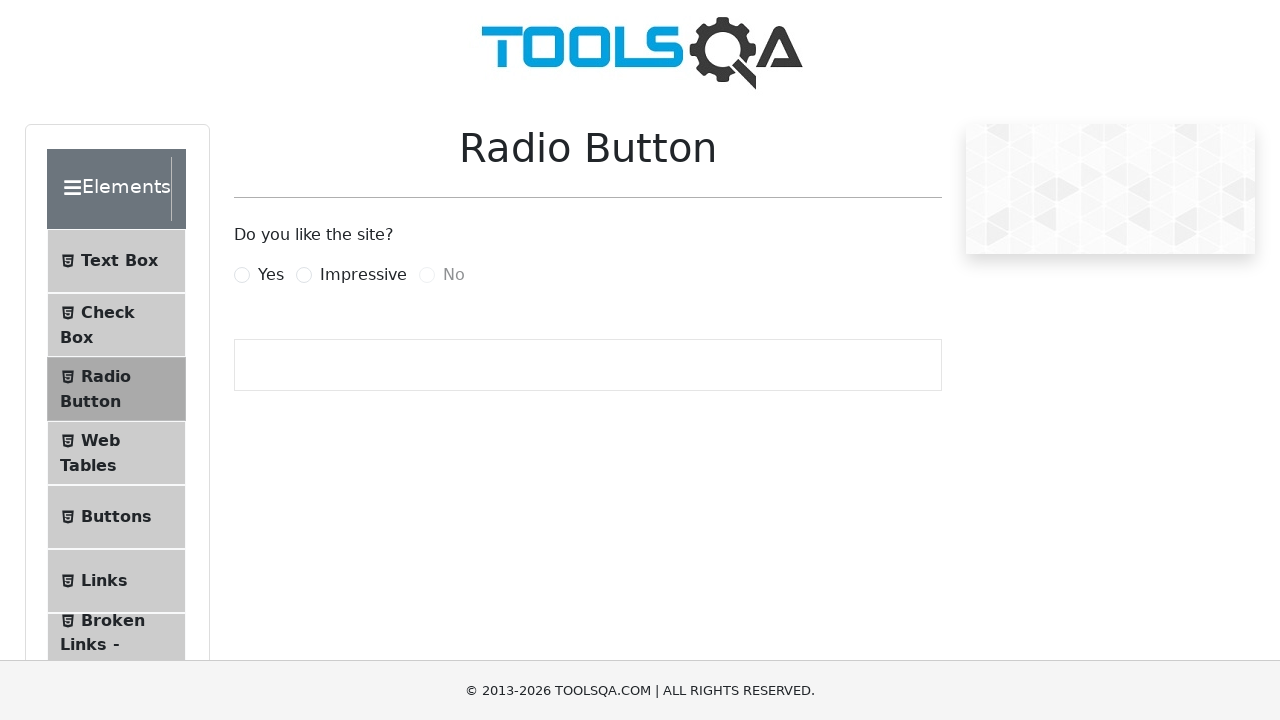

Clicked Yes radio button at (271, 275) on label[for='yesRadio']
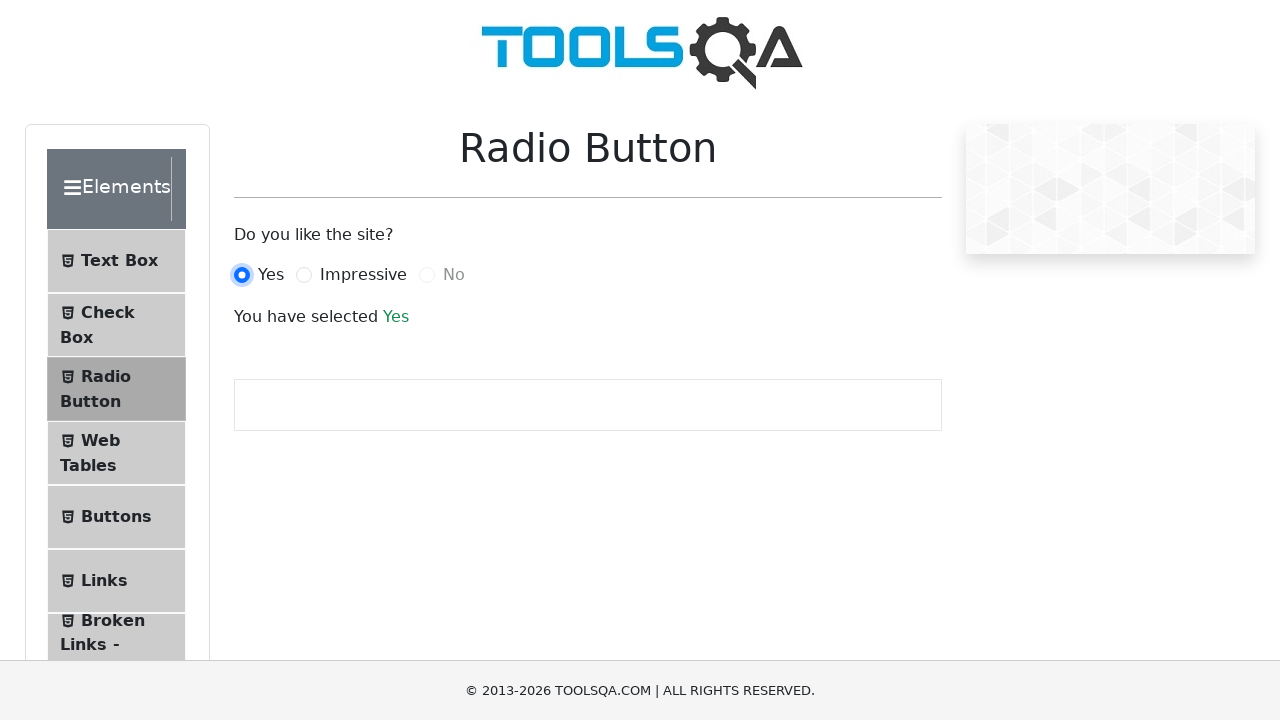

Verified output text shows 'Yes'
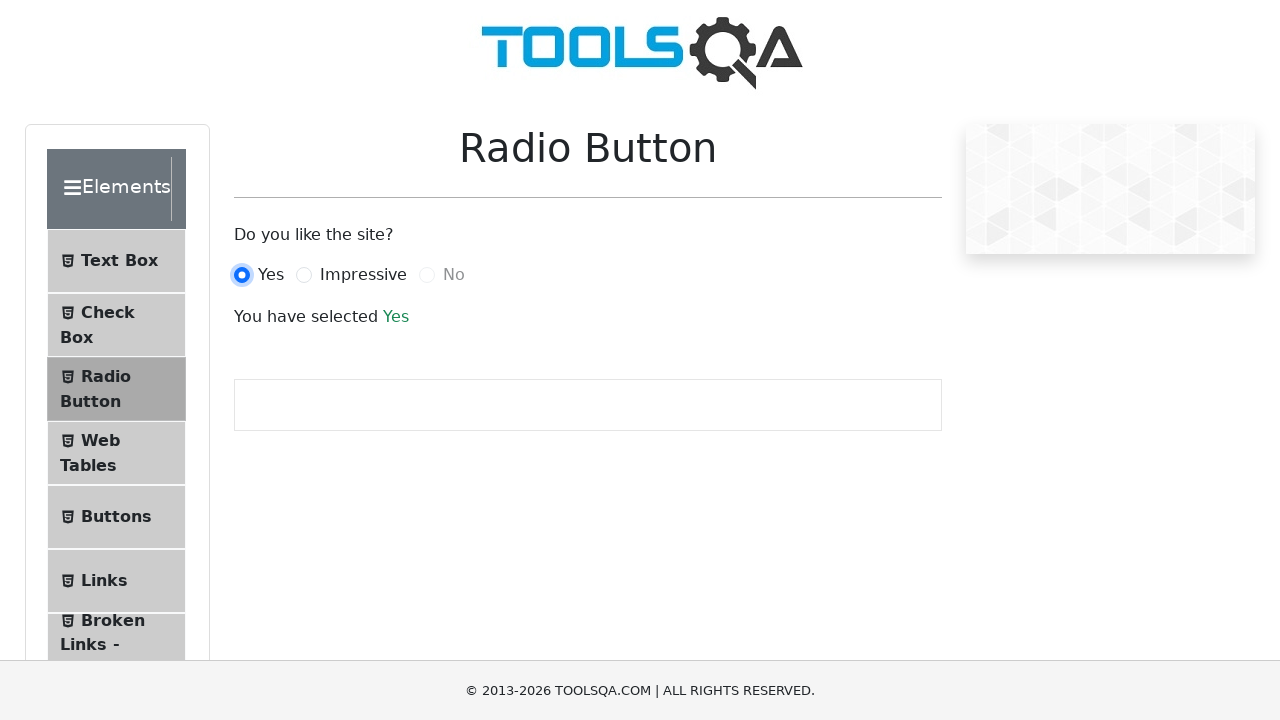

Clicked Impressive radio button at (363, 275) on label[for='impressiveRadio']
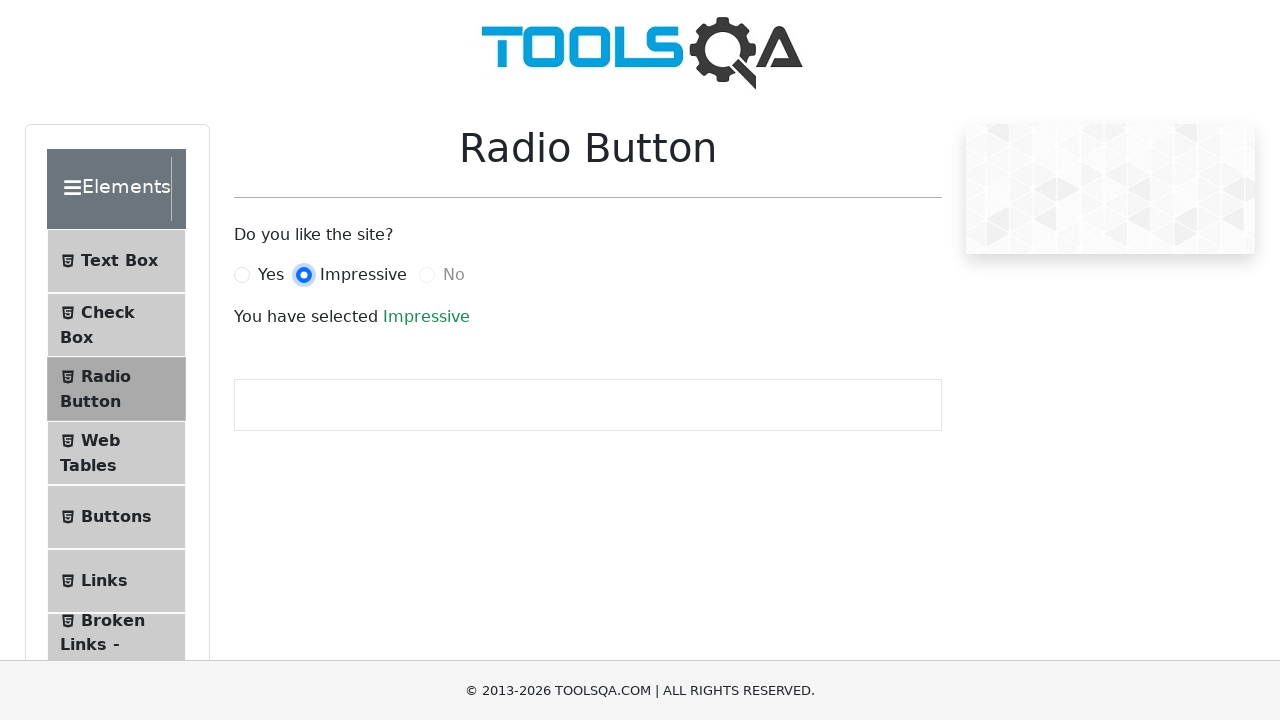

Verified output text shows 'Impressive'
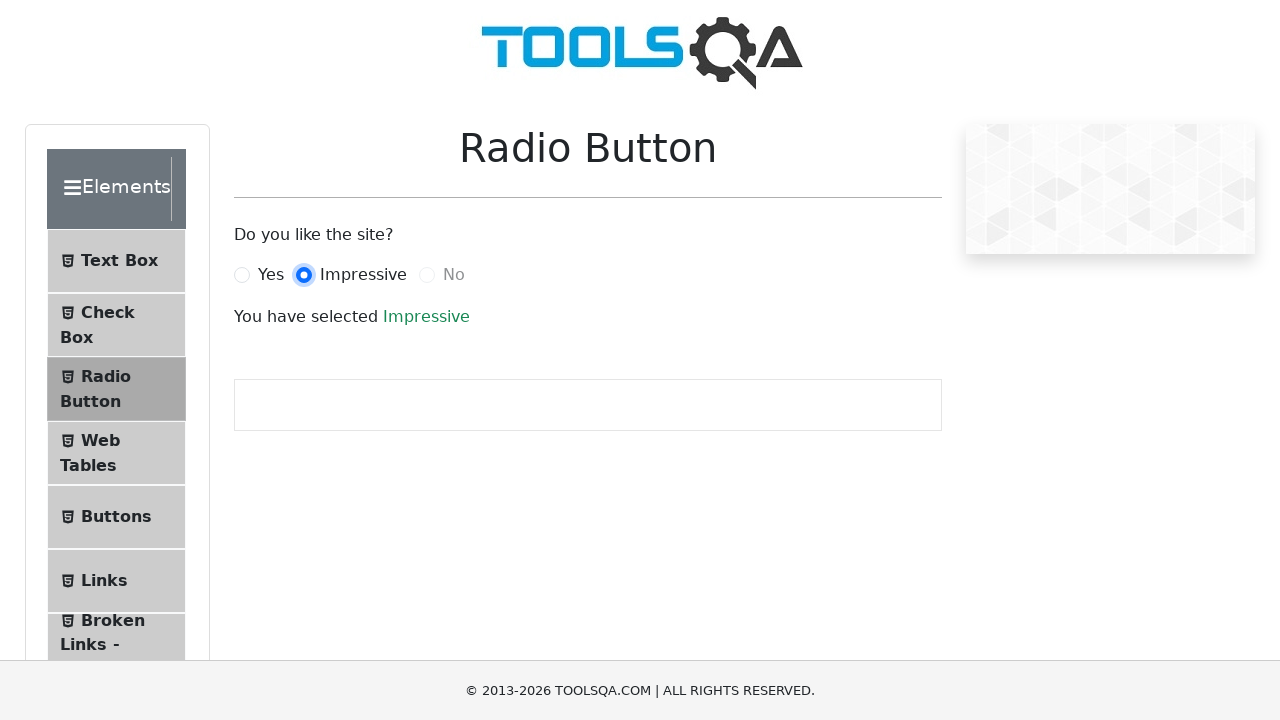

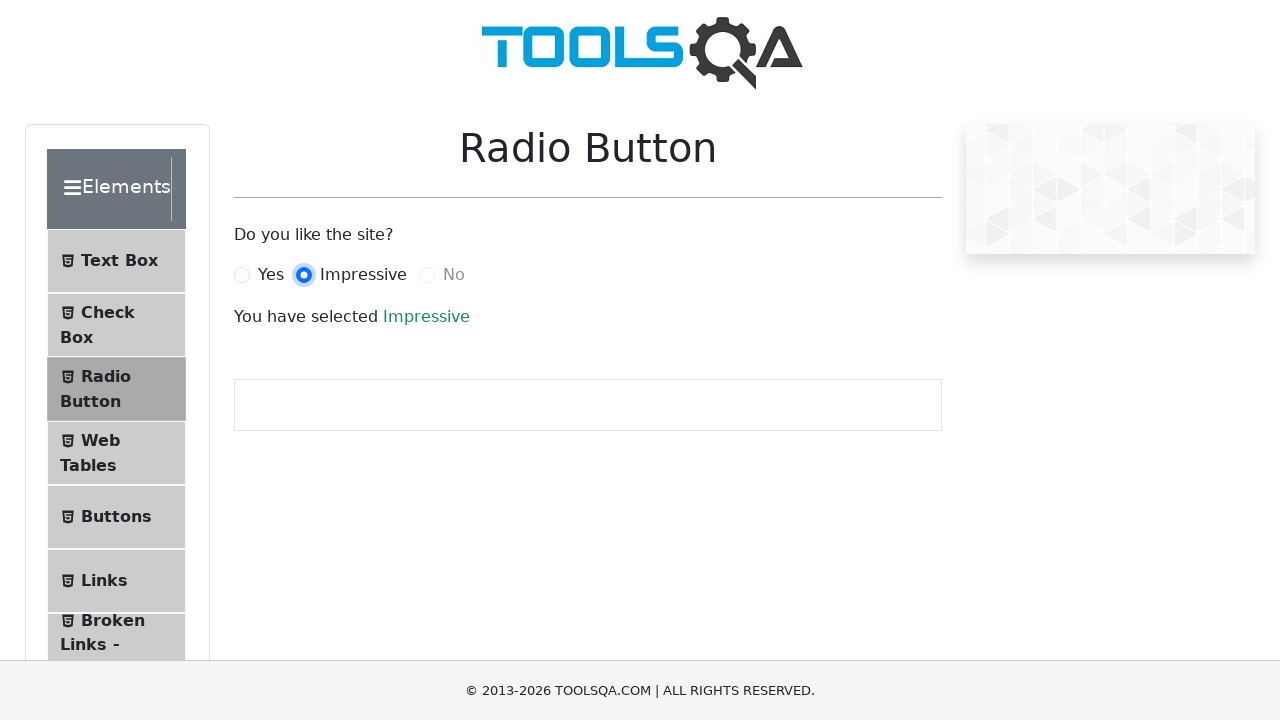